Tests multi-selection dropdown functionality by clicking on the dropdown and selecting multiple options from a jQuery combo tree

Starting URL: https://www.jqueryscript.net/demo/Drop-Down-Combo-Tree/

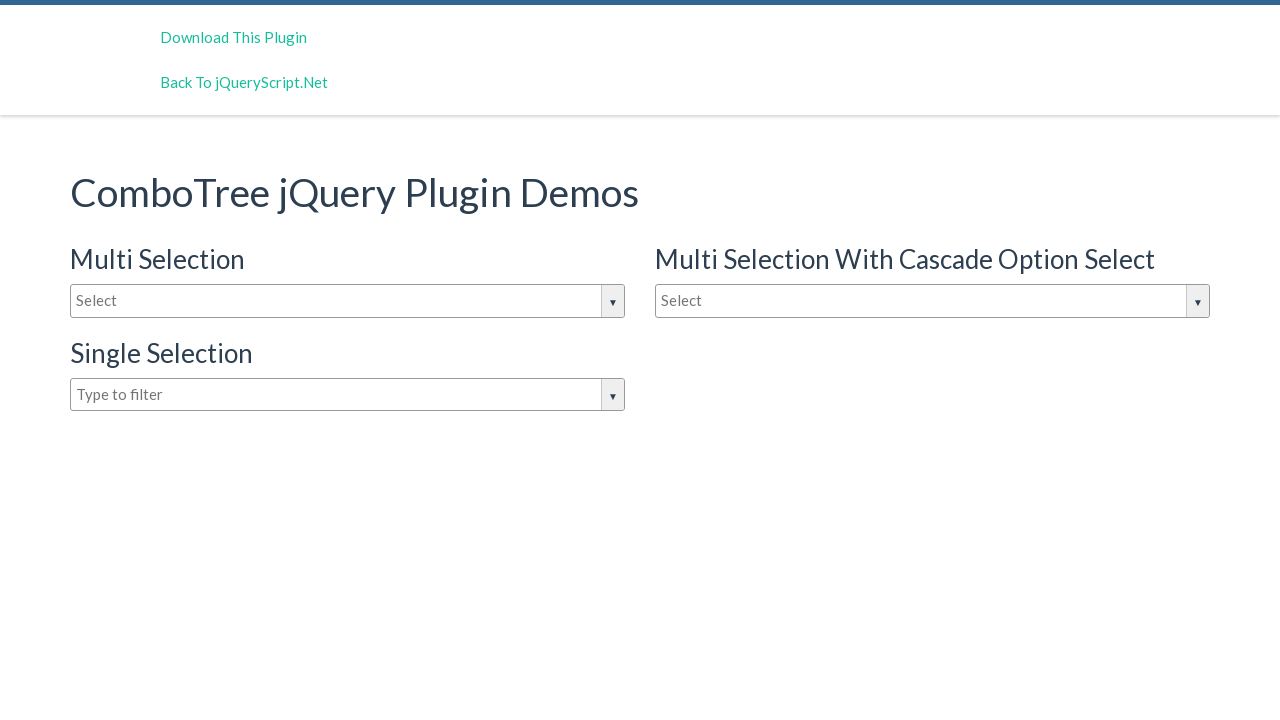

Clicked on the jQuery dropdown to open it at (348, 301) on #justAnInputBox
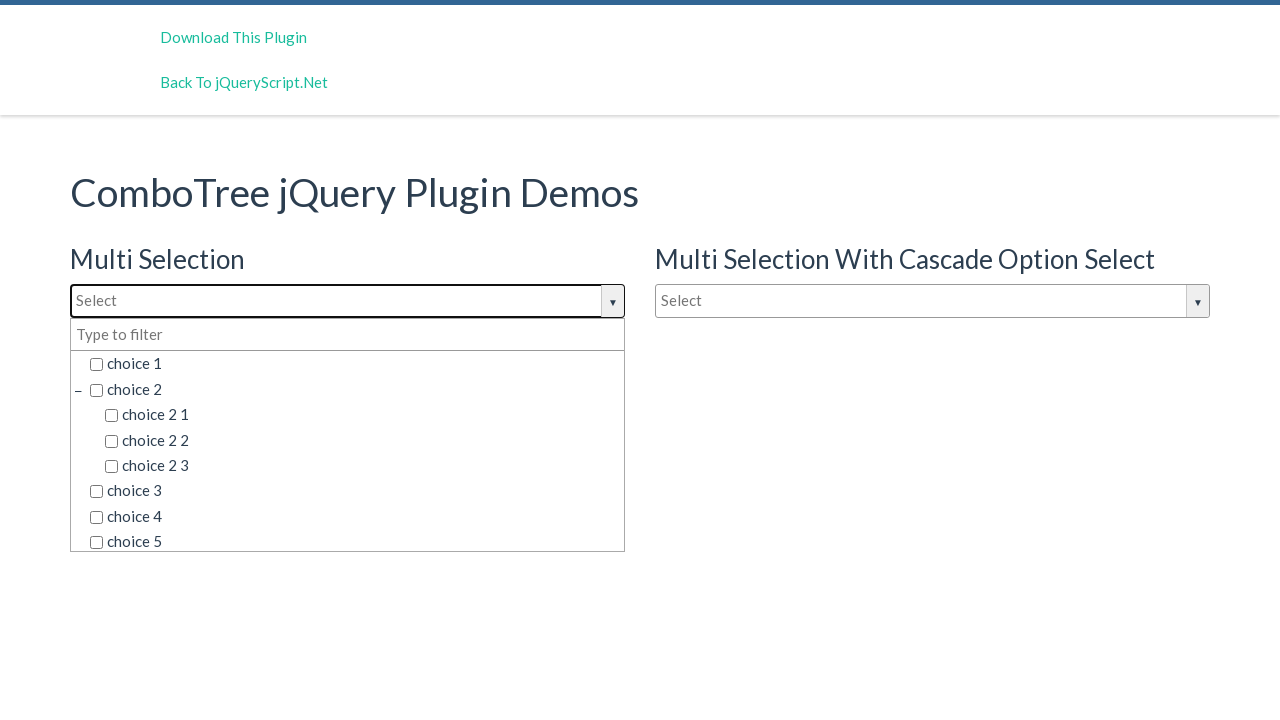

Dropdown options became visible
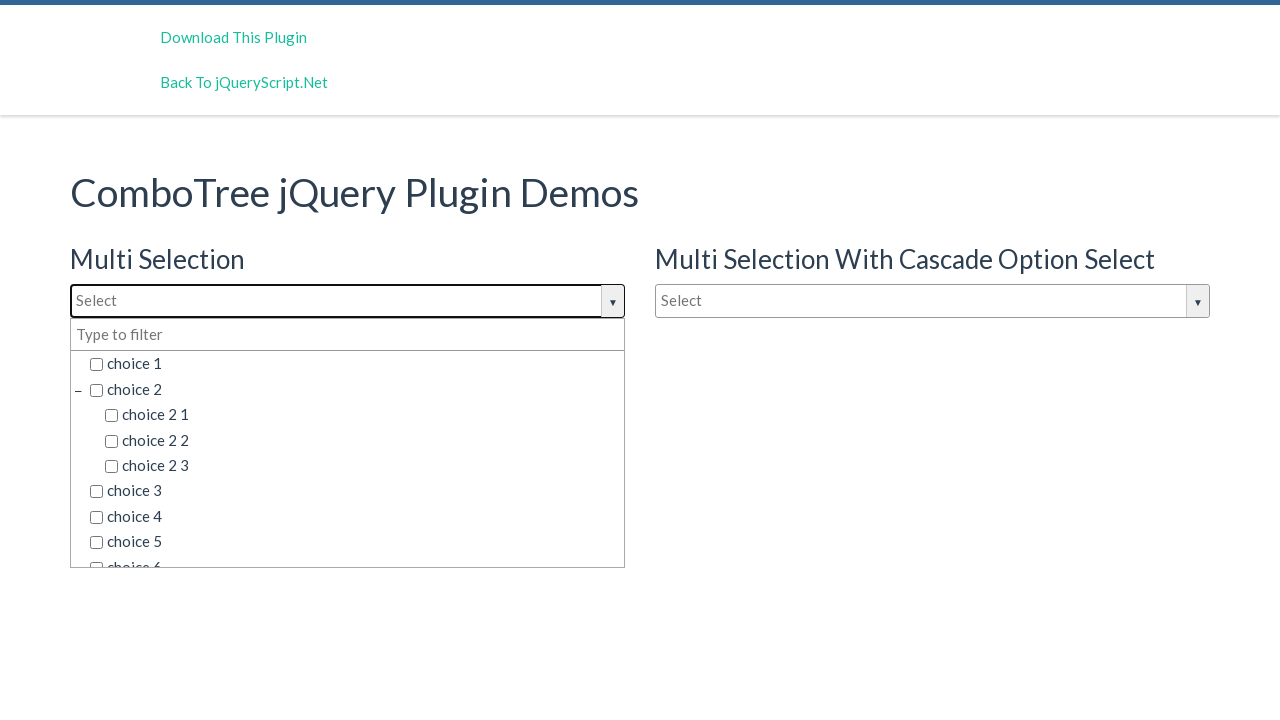

Selected 'choice 2' from the dropdown at (355, 389) on xpath=//span[contains(@class, 'comboTreeItemTitle') and text()='choice 2']
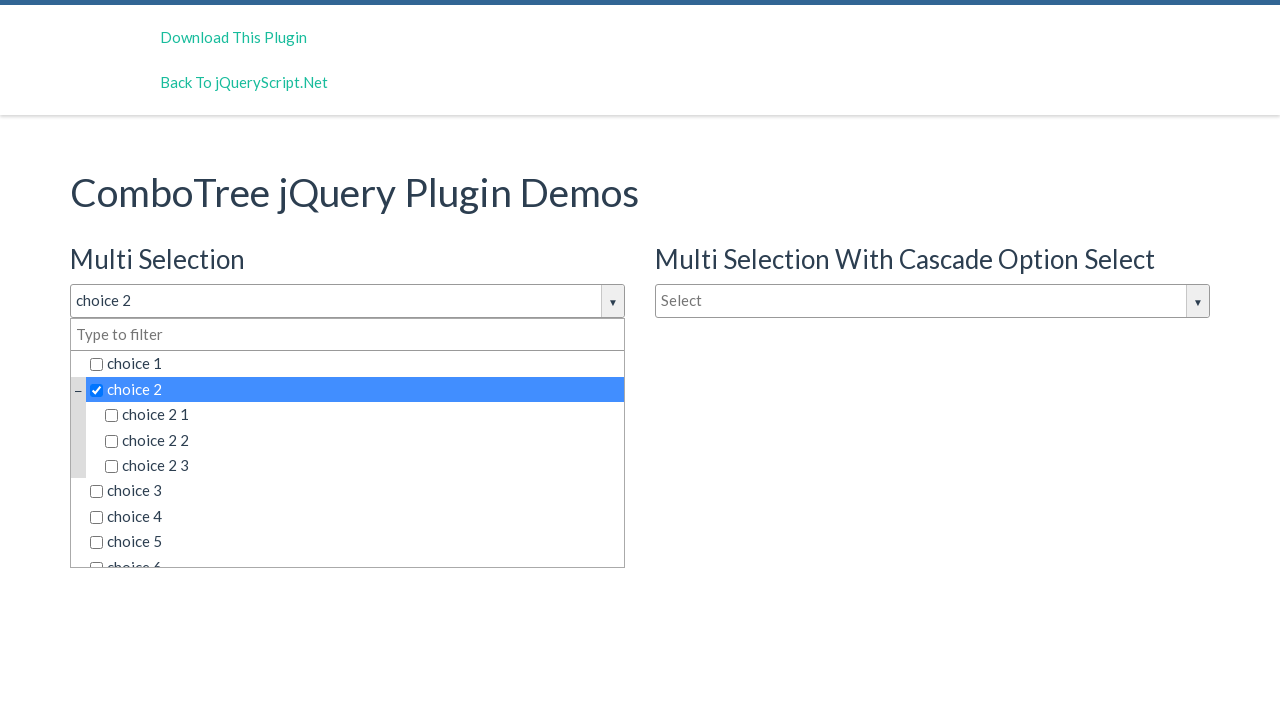

Selected 'choice 5' from the dropdown at (355, 542) on xpath=//span[contains(@class, 'comboTreeItemTitle') and text()='choice 5']
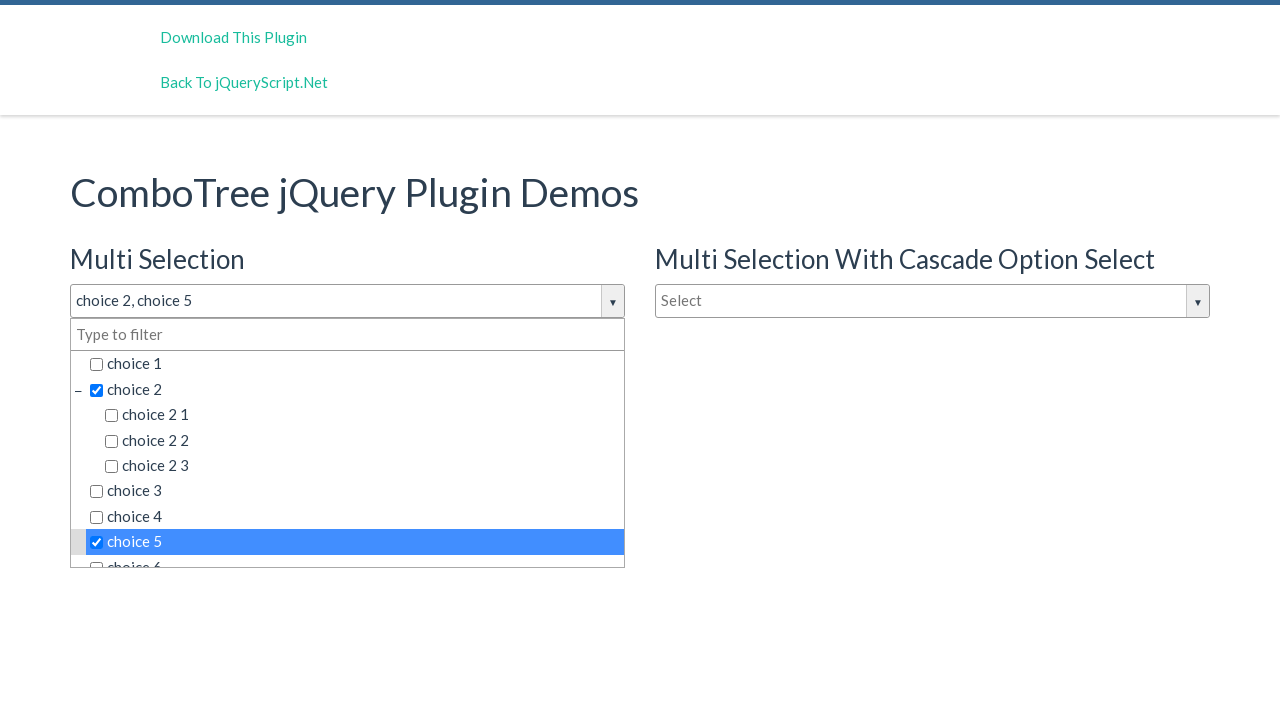

Selected 'choice 6 2 1' from the dropdown at (370, 478) on xpath=//span[contains(@class, 'comboTreeItemTitle') and text()='choice 6 2 1']
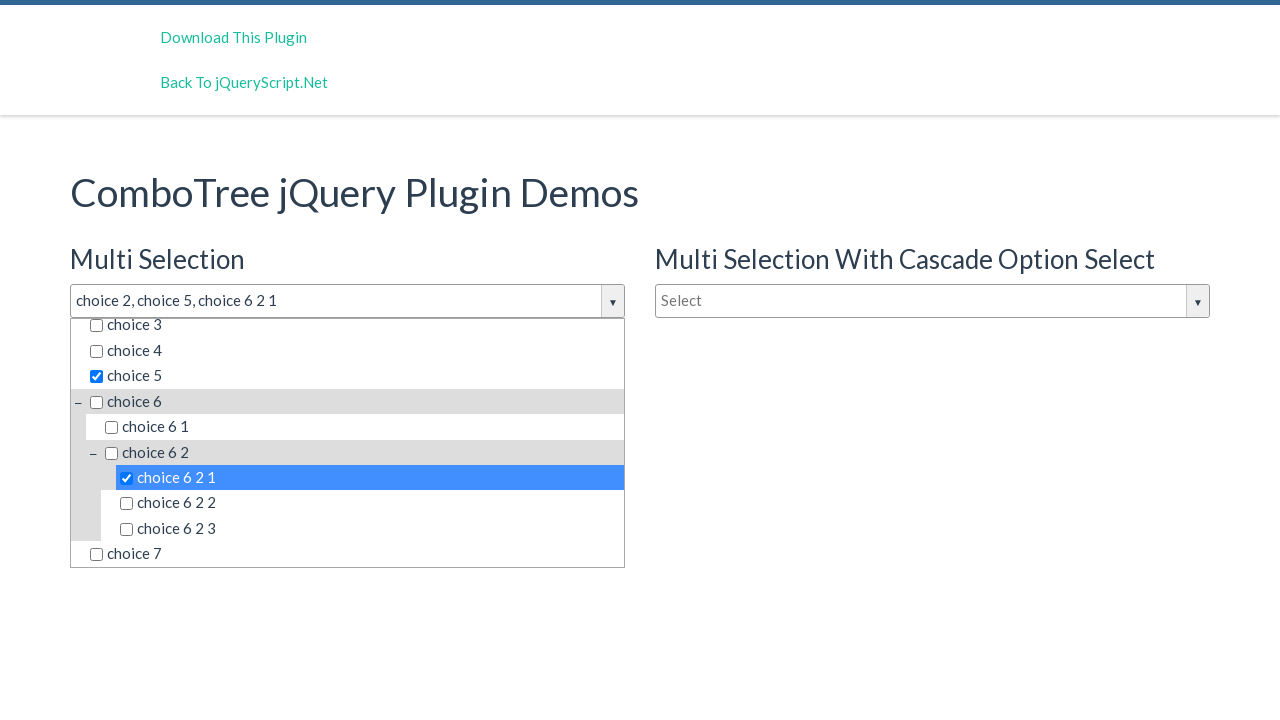

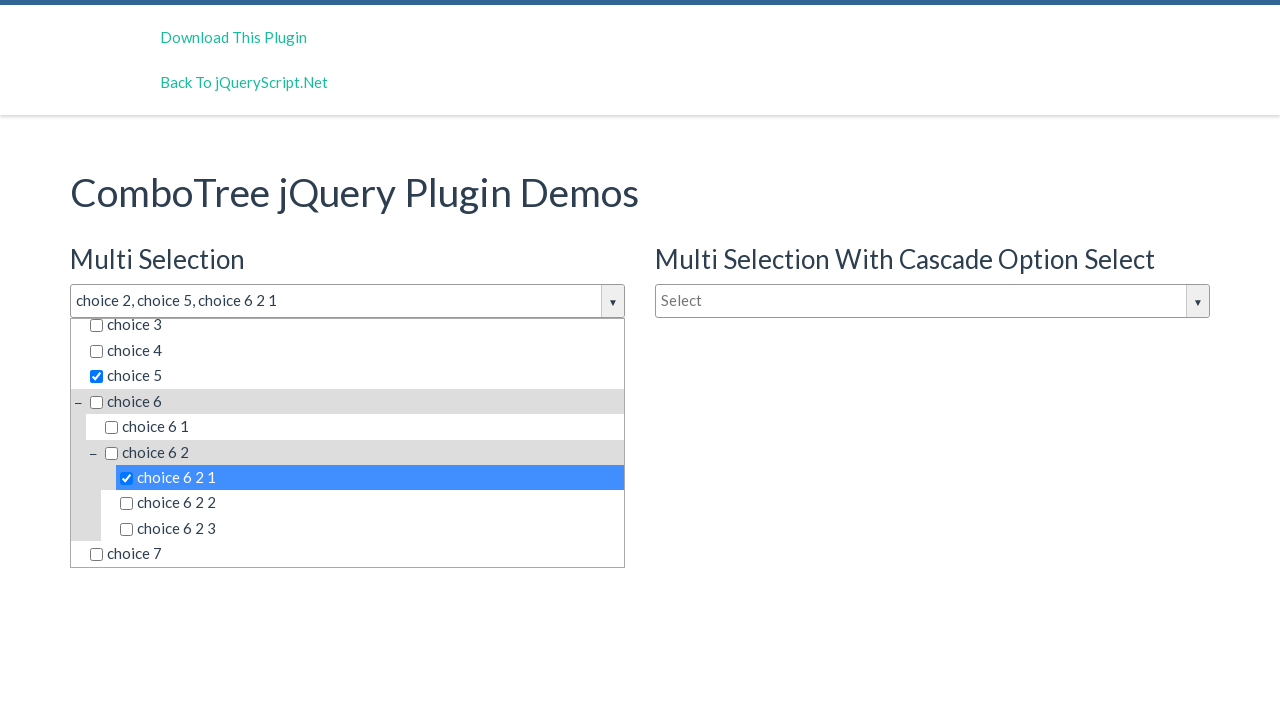